Tests dynamic loading functionality by clicking a start button and verifying that hidden content becomes visible after loading

Starting URL: http://the-internet.herokuapp.com/dynamic_loading/1

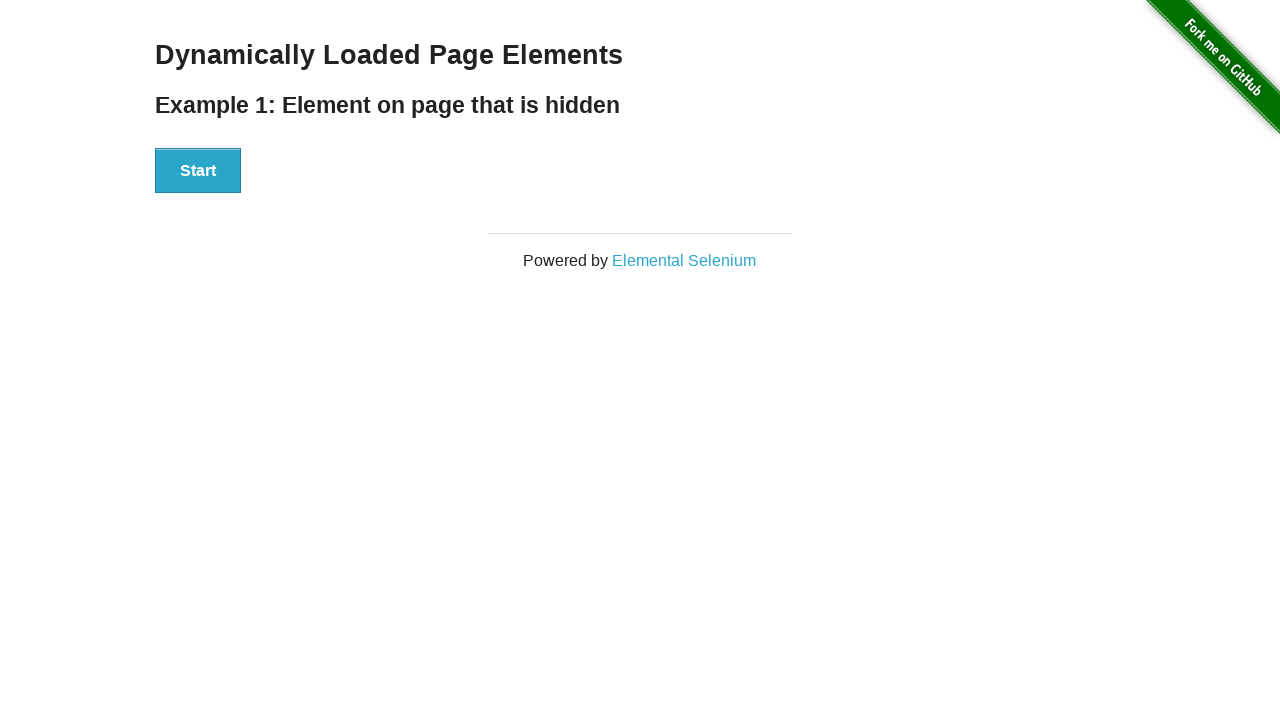

Clicked start button to trigger dynamic loading at (198, 171) on #start > button
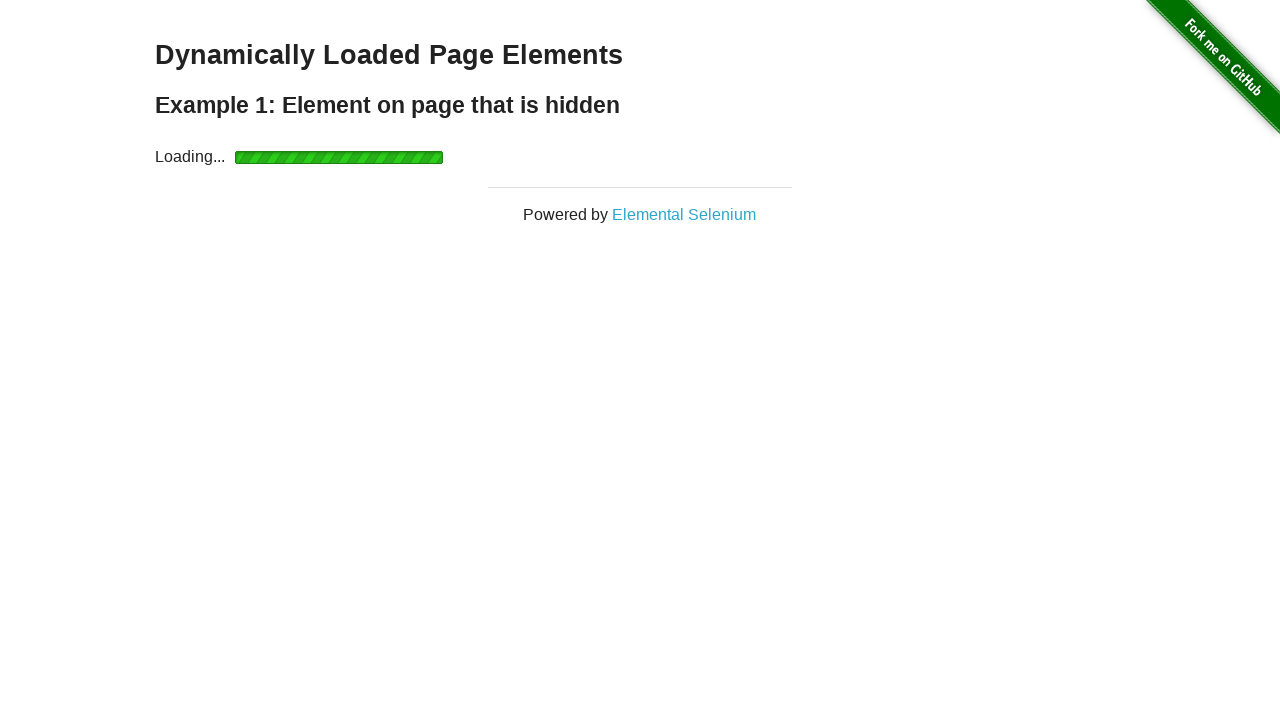

Waited for dynamically loaded content to become visible
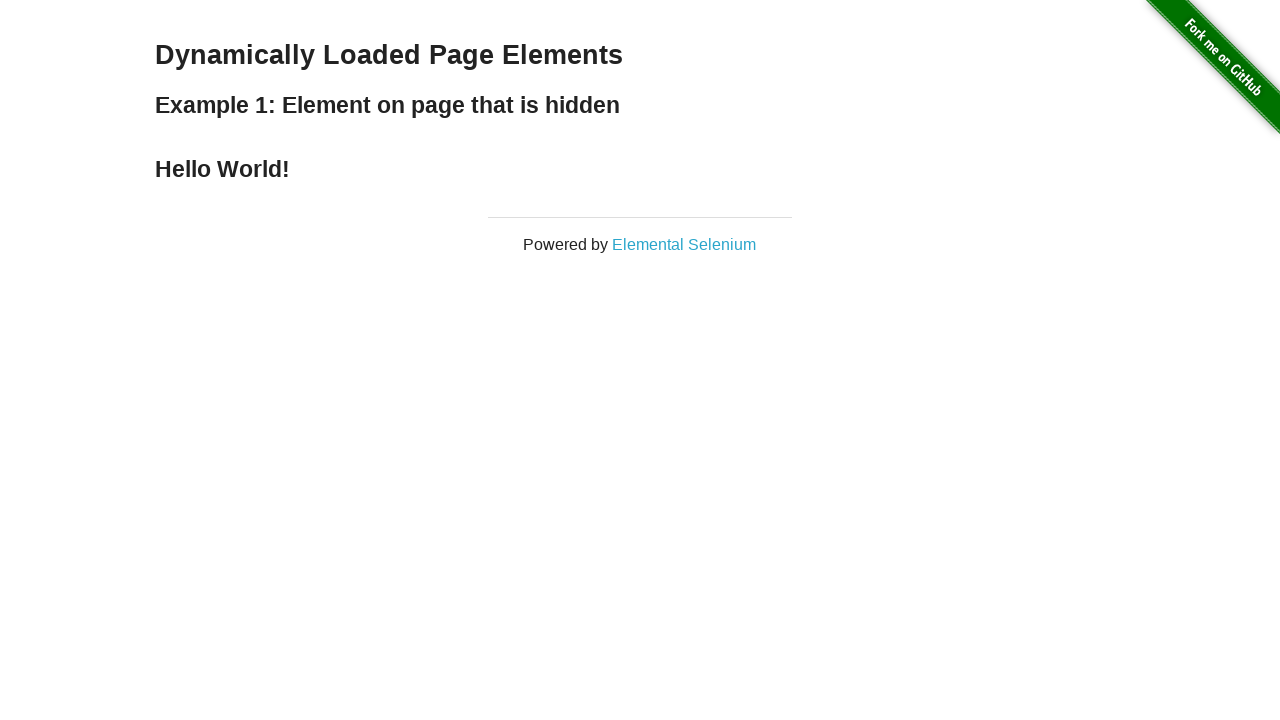

Located the finish element
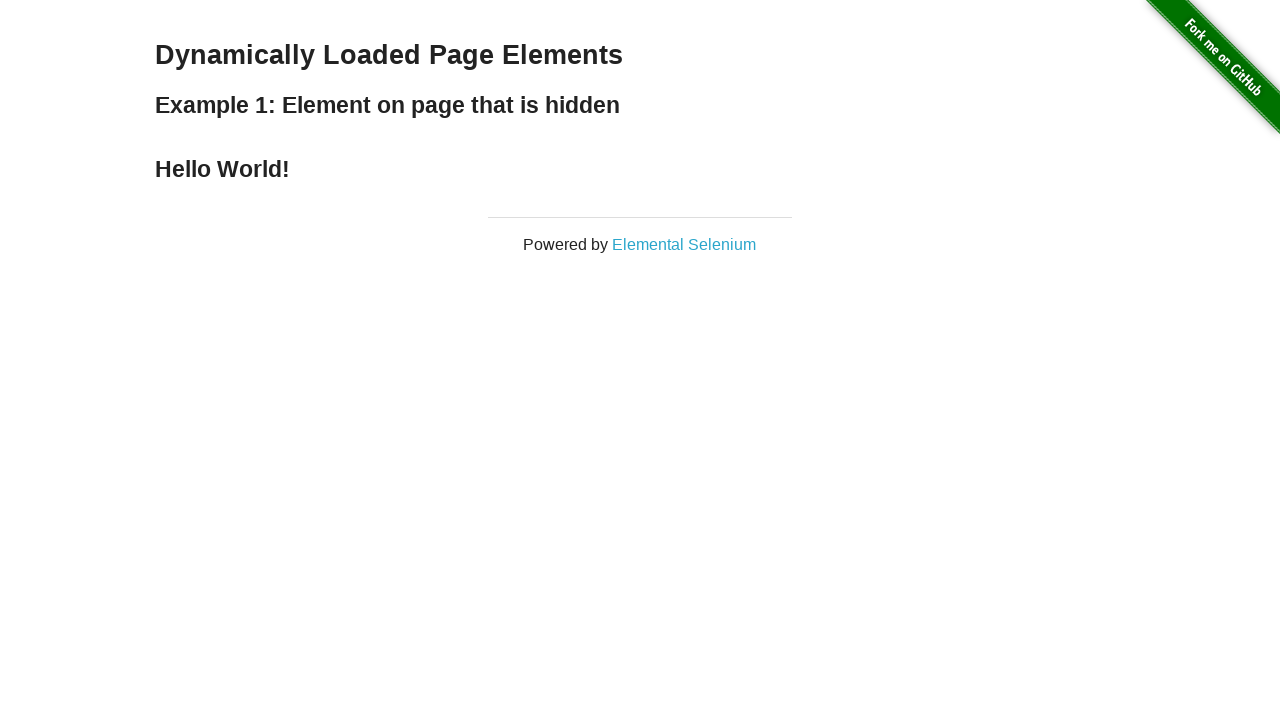

Verified that the finish element is now displayed
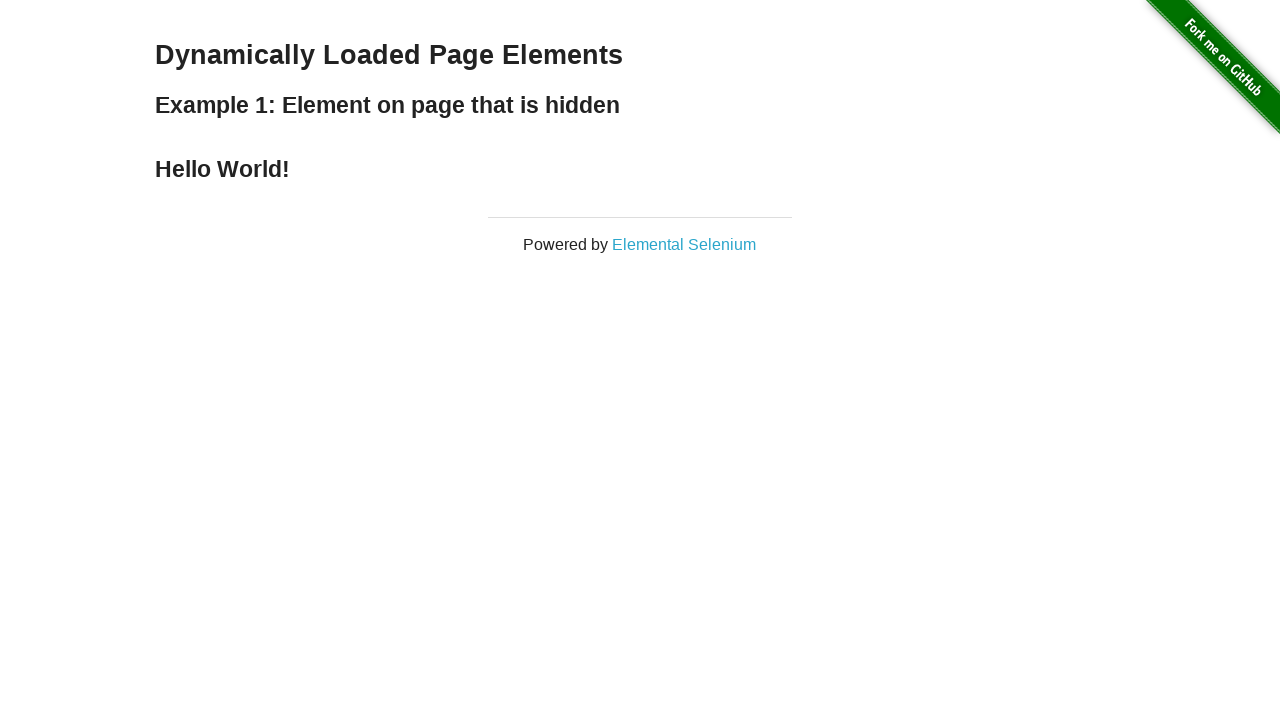

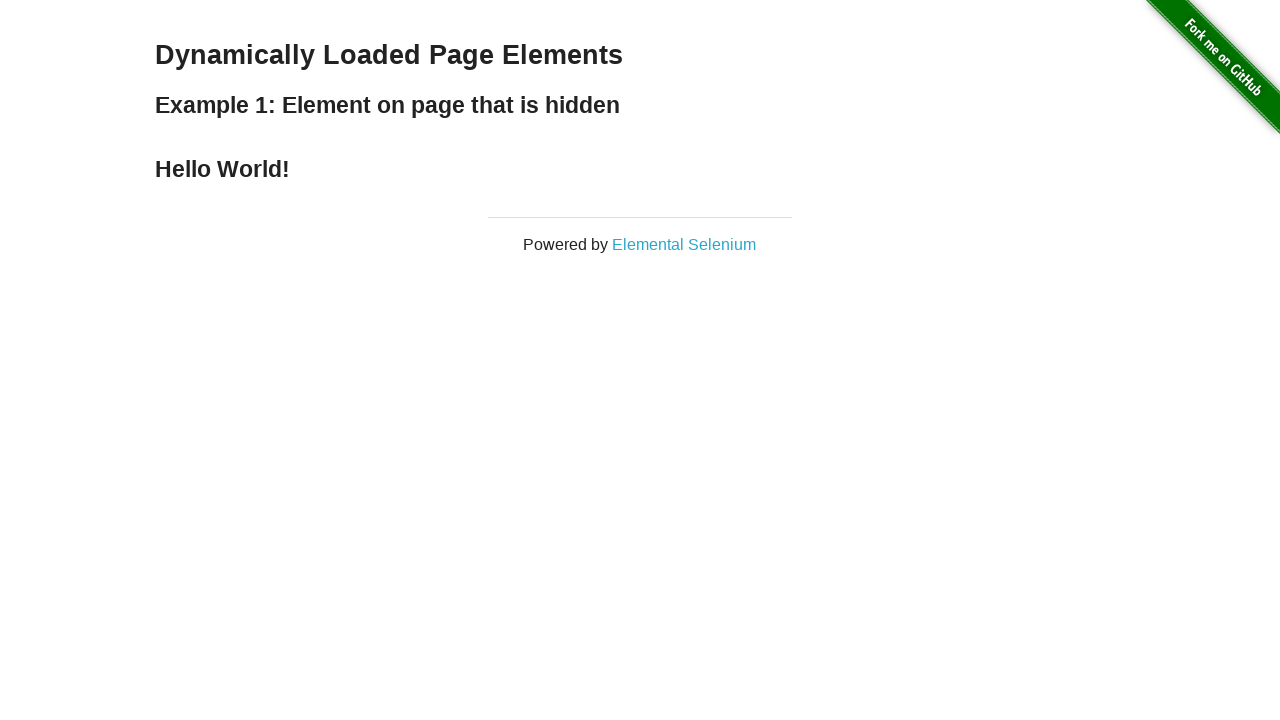